Tests form submission on a quote page by clicking the Send button and handling the resulting alert dialog

Starting URL: https://homepro.herokuapp.com/quote.php

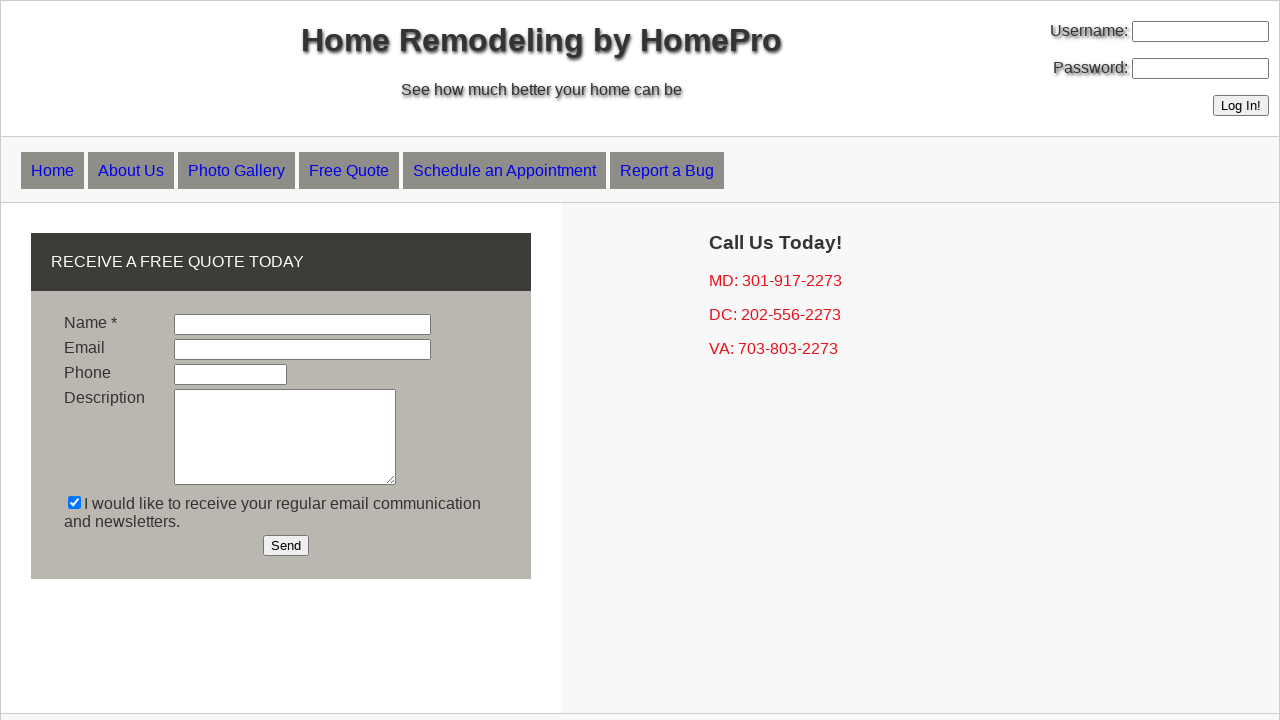

Navigated to quote page
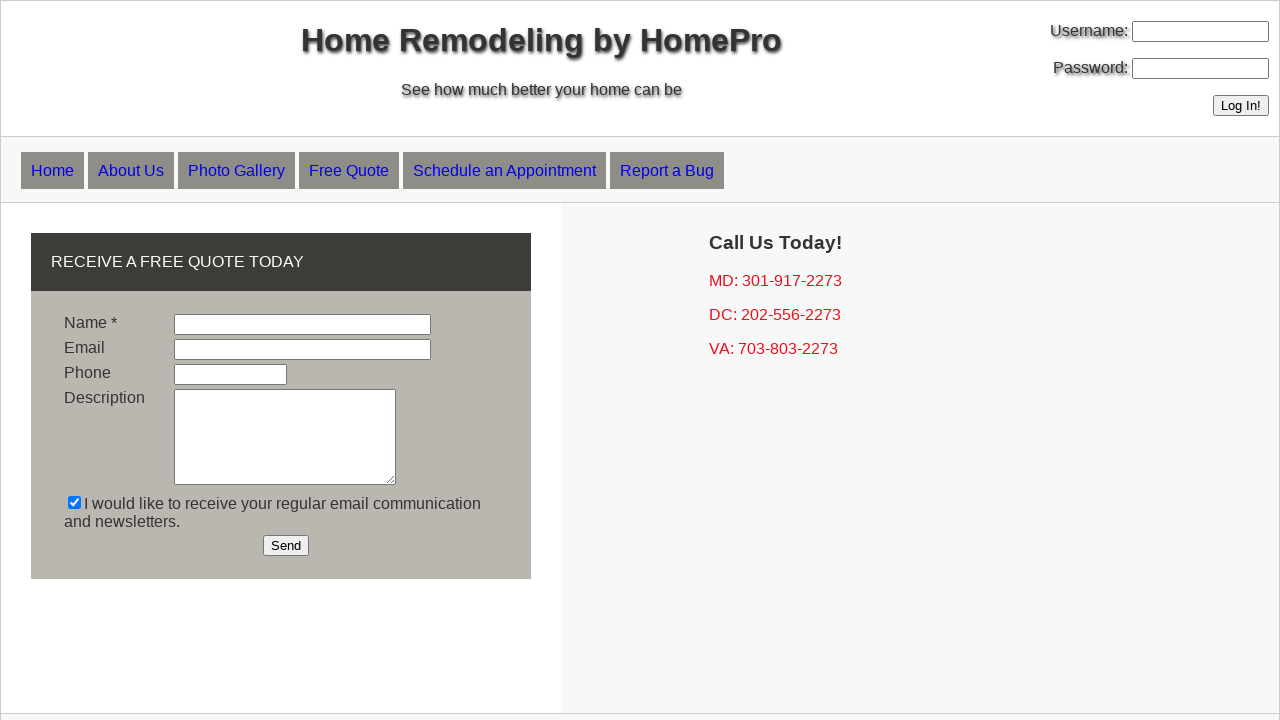

Clicked Send button to submit form at (286, 546) on input[value='Send']
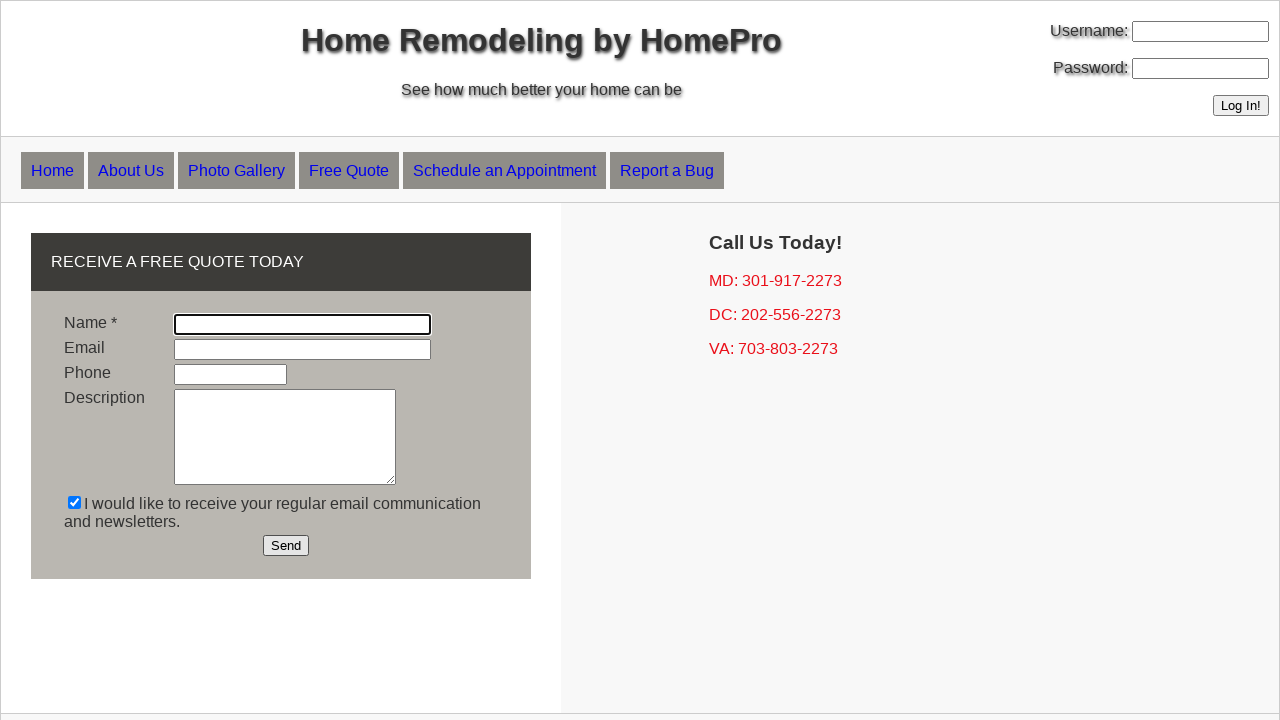

Set up alert dialog handler to accept alerts
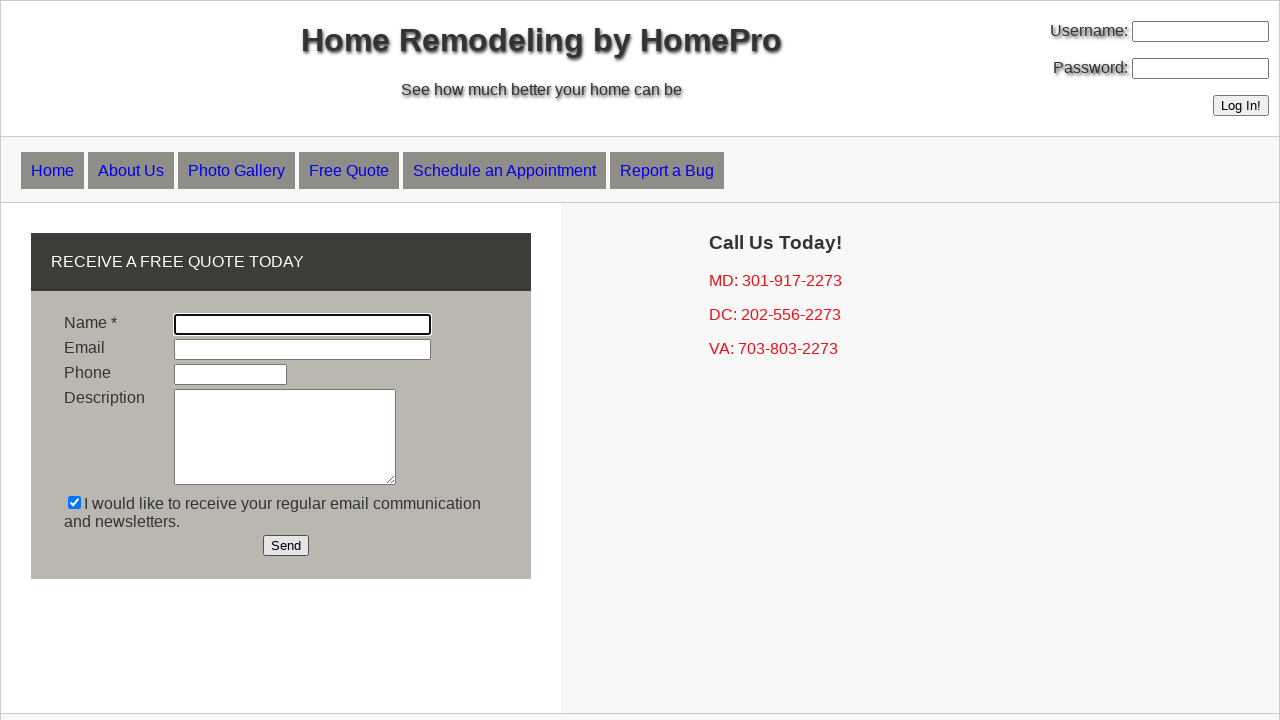

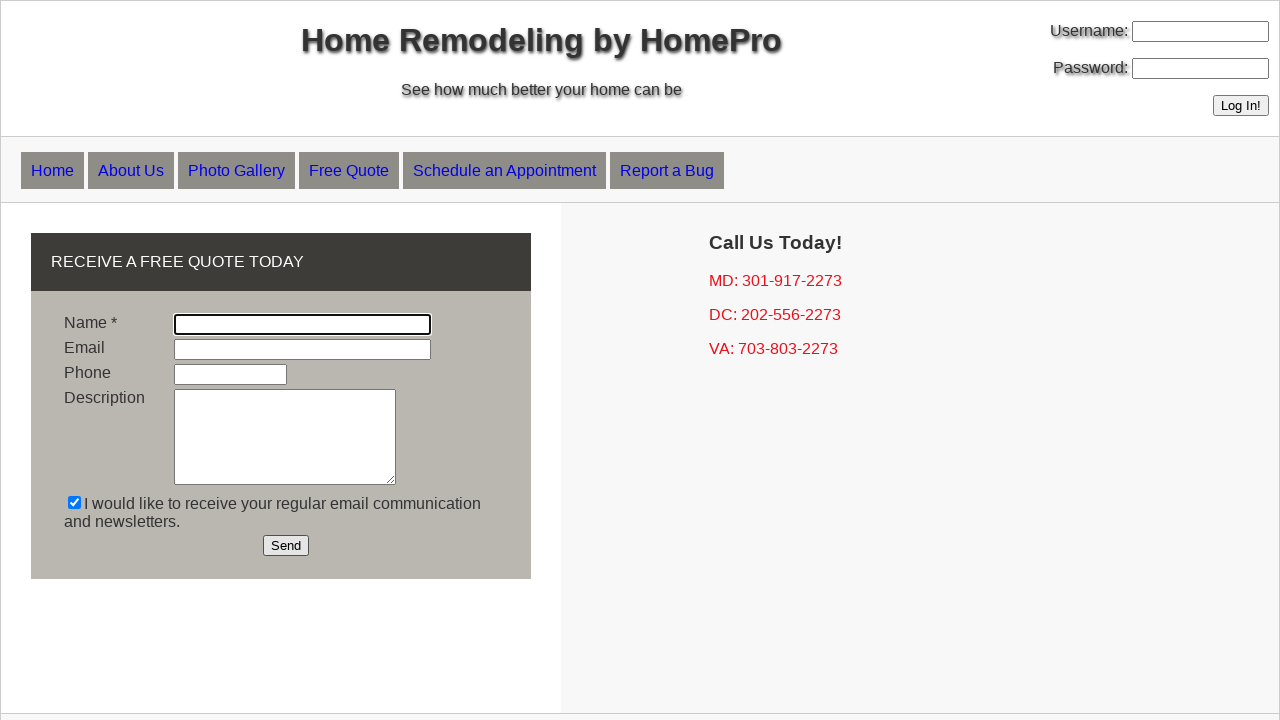